Tests multiple non-consecutive selection using Ctrl/Cmd key to select items 1, 5, and 11

Starting URL: https://automationfc.github.io/jquery-selectable/

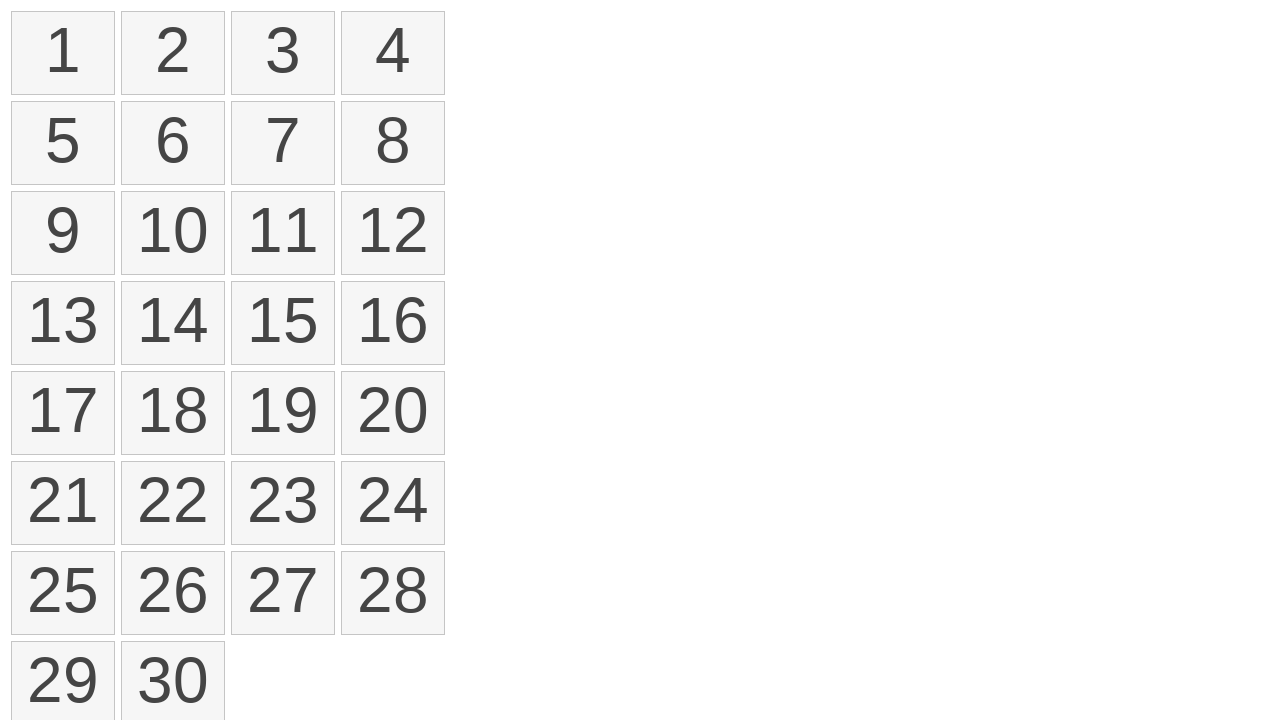

Navigated to jQuery selectable test page
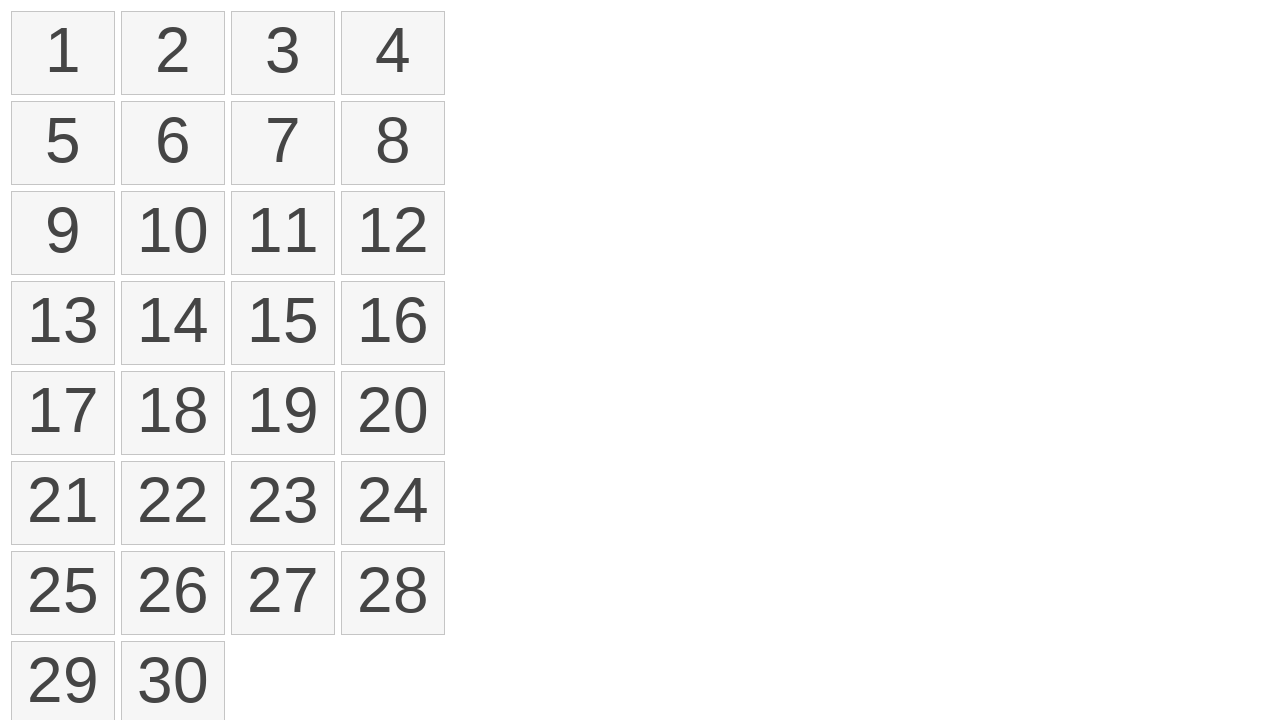

Retrieved all selectable items from the list
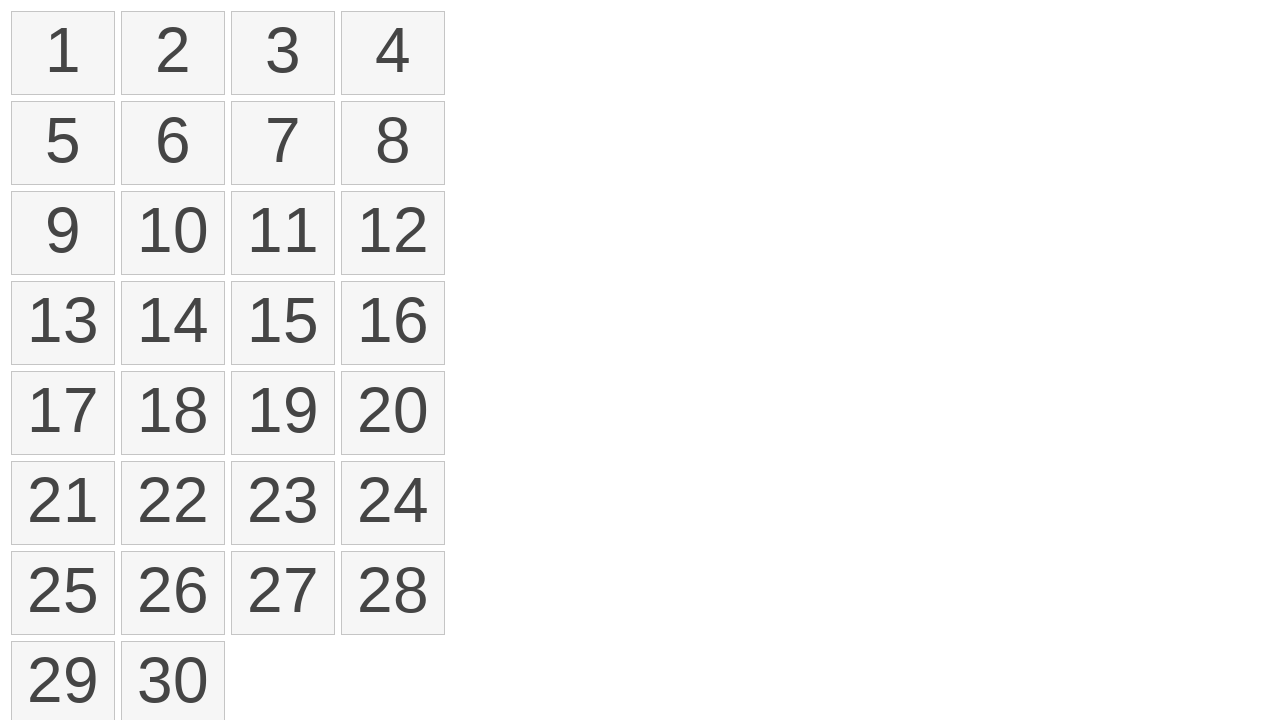

Determined modifier key: Control based on OS (Linux)
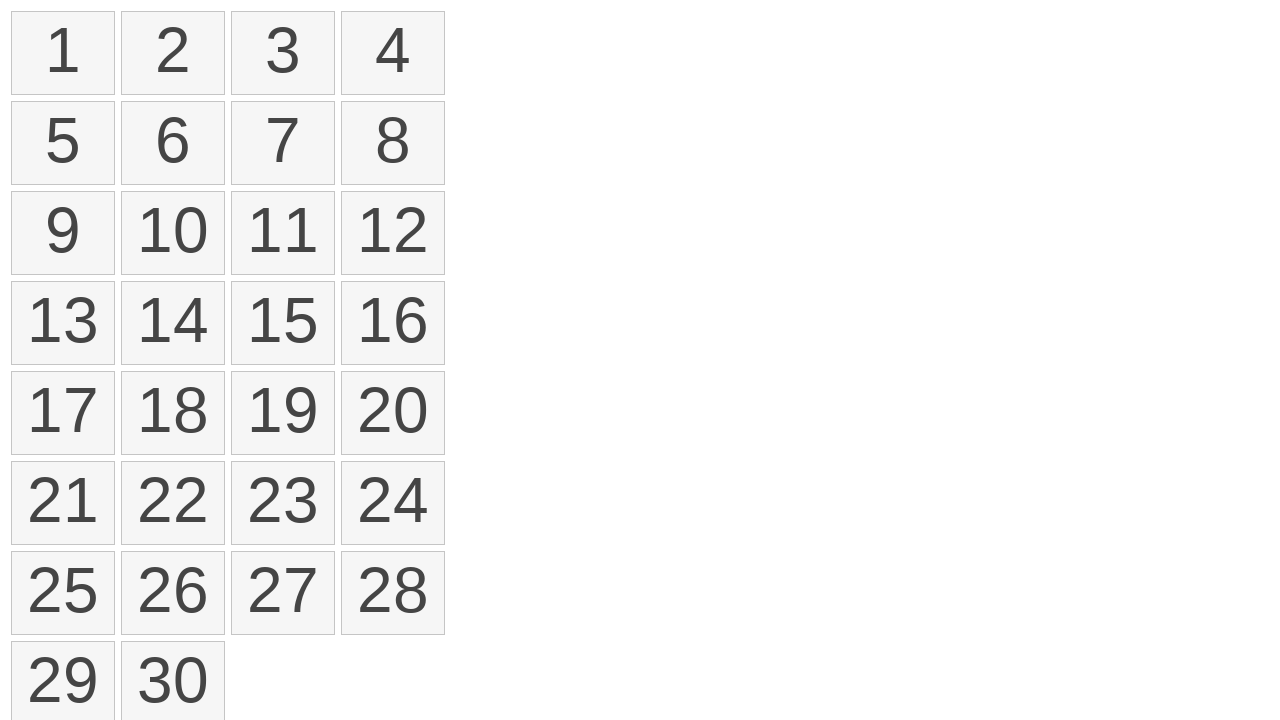

Pressed down Control key for multi-selection
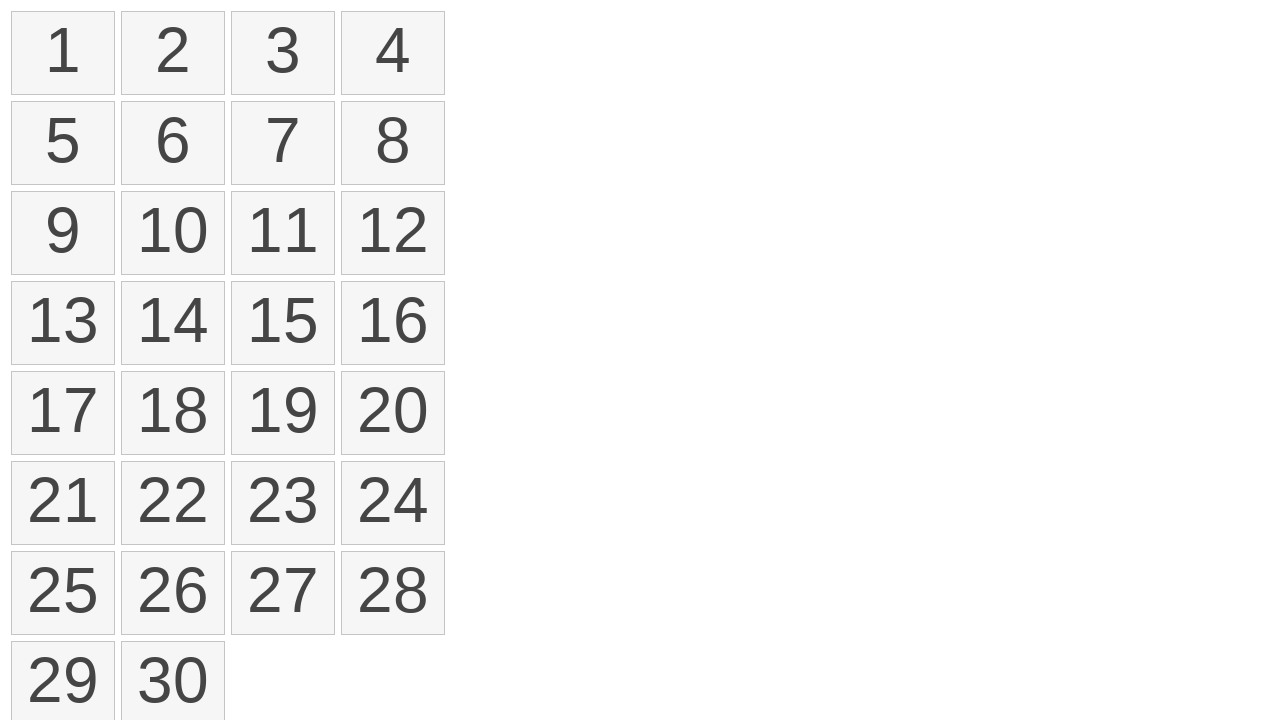

Clicked item 1 while holding modifier key at (63, 53) on ol#selectable > li >> nth=0
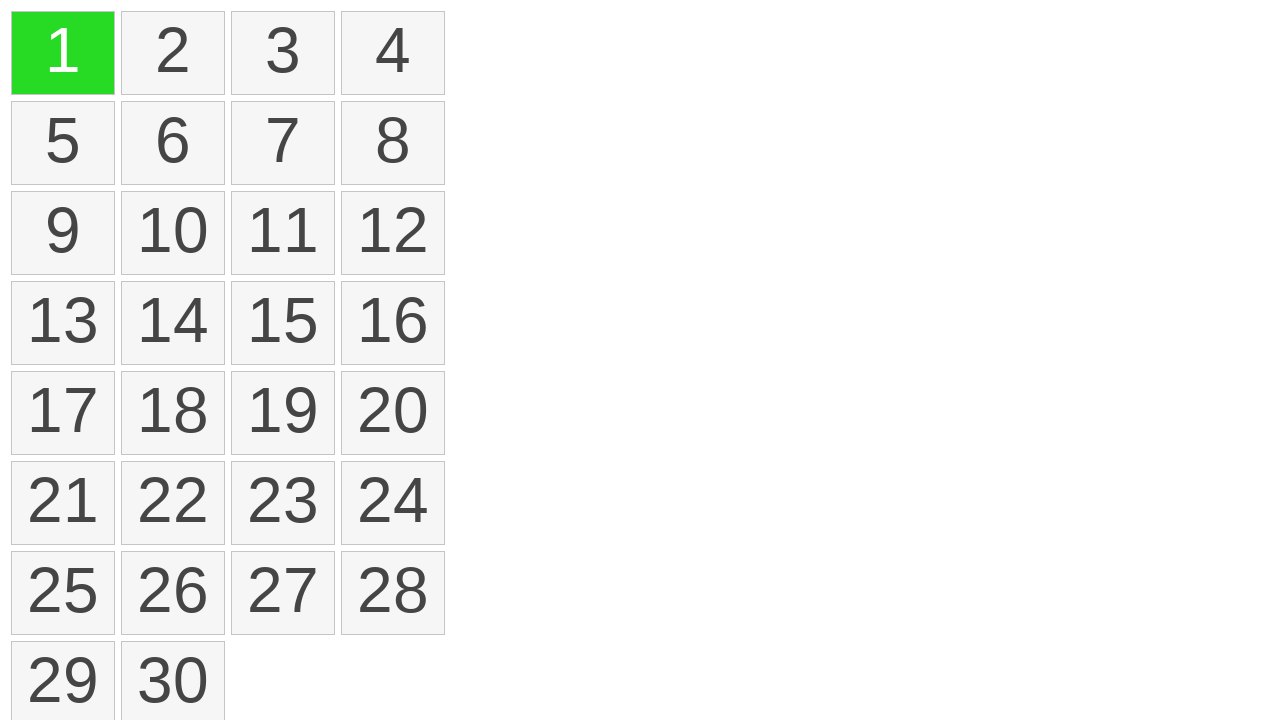

Clicked item 5 while holding modifier key at (63, 143) on ol#selectable > li >> nth=4
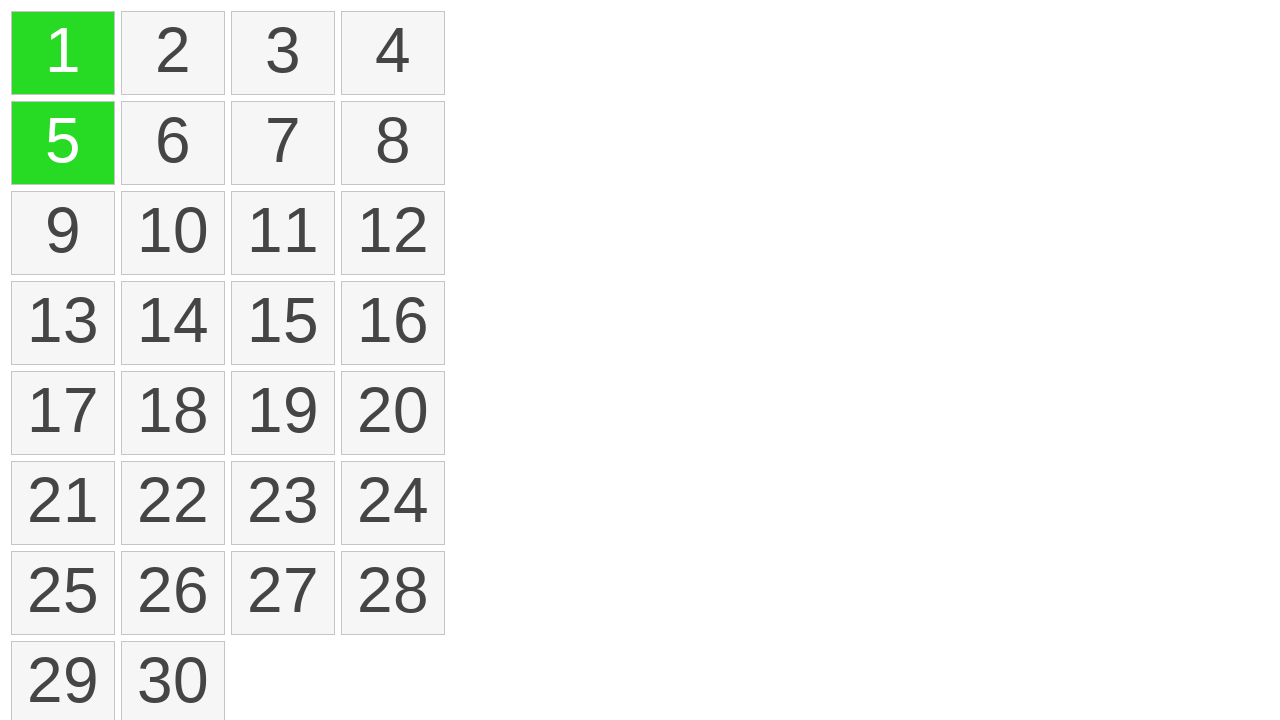

Clicked item 11 while holding modifier key at (283, 233) on ol#selectable > li >> nth=10
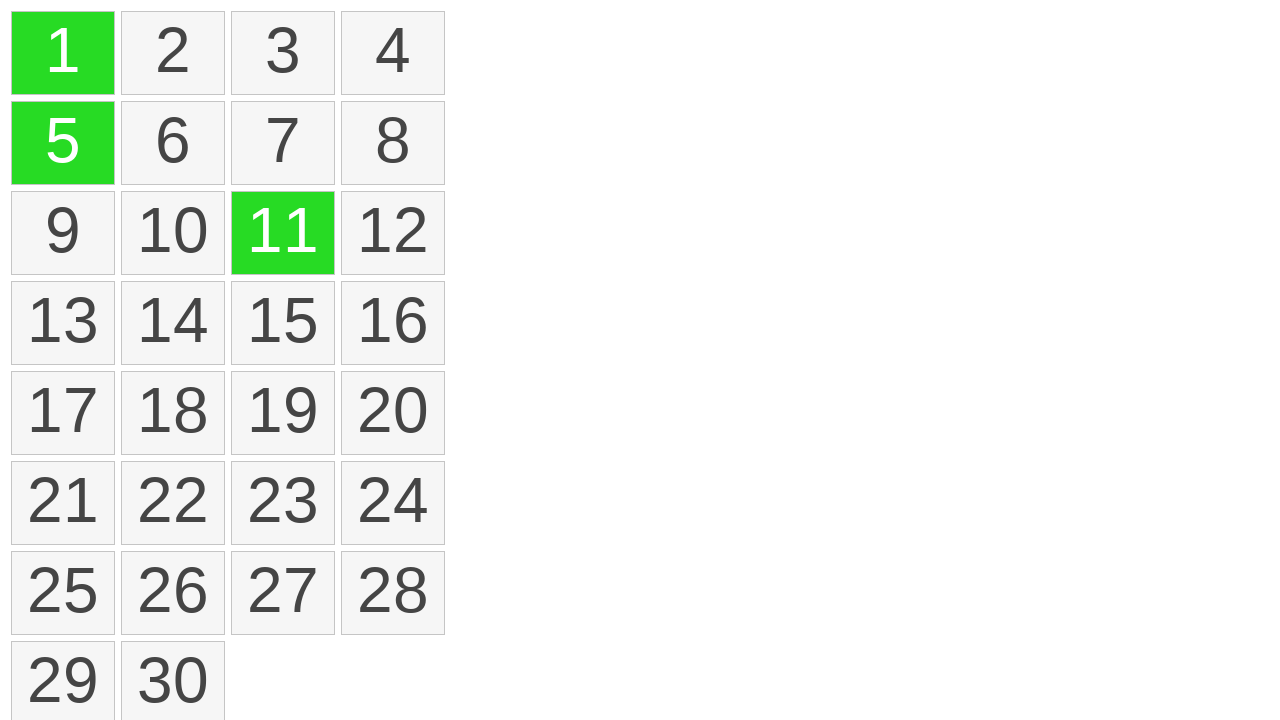

Released Control key
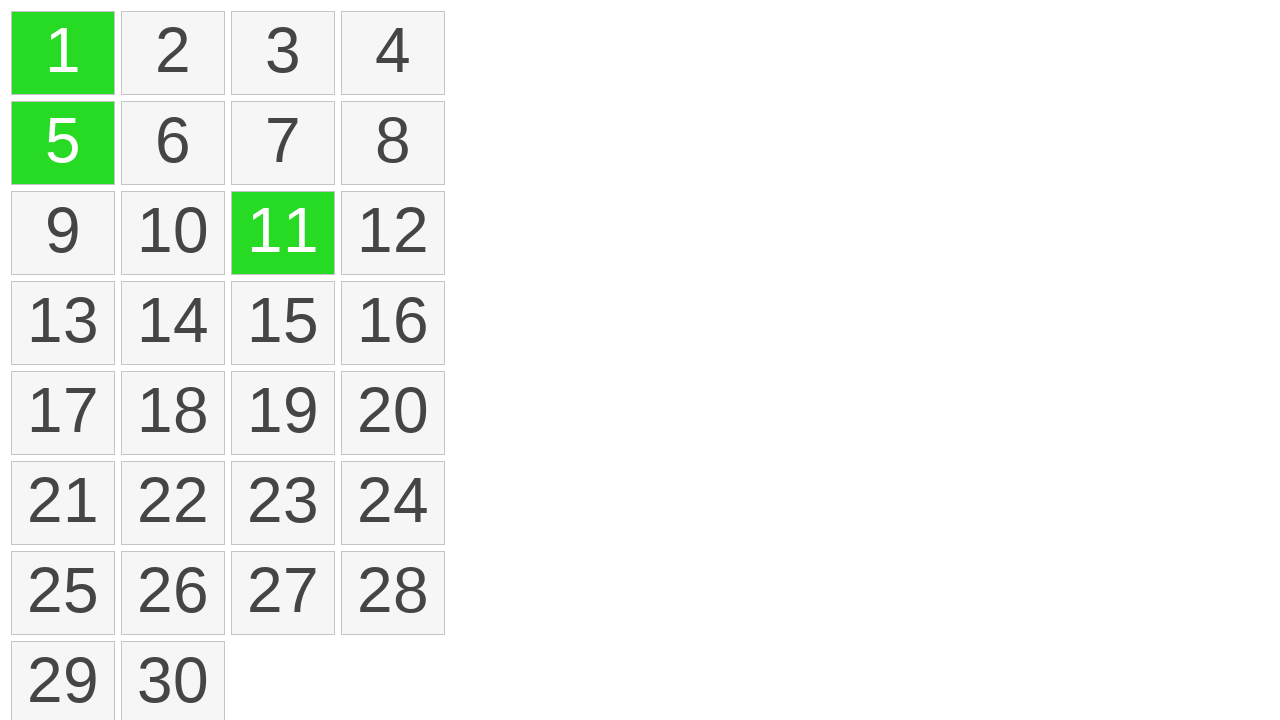

Located all selected items
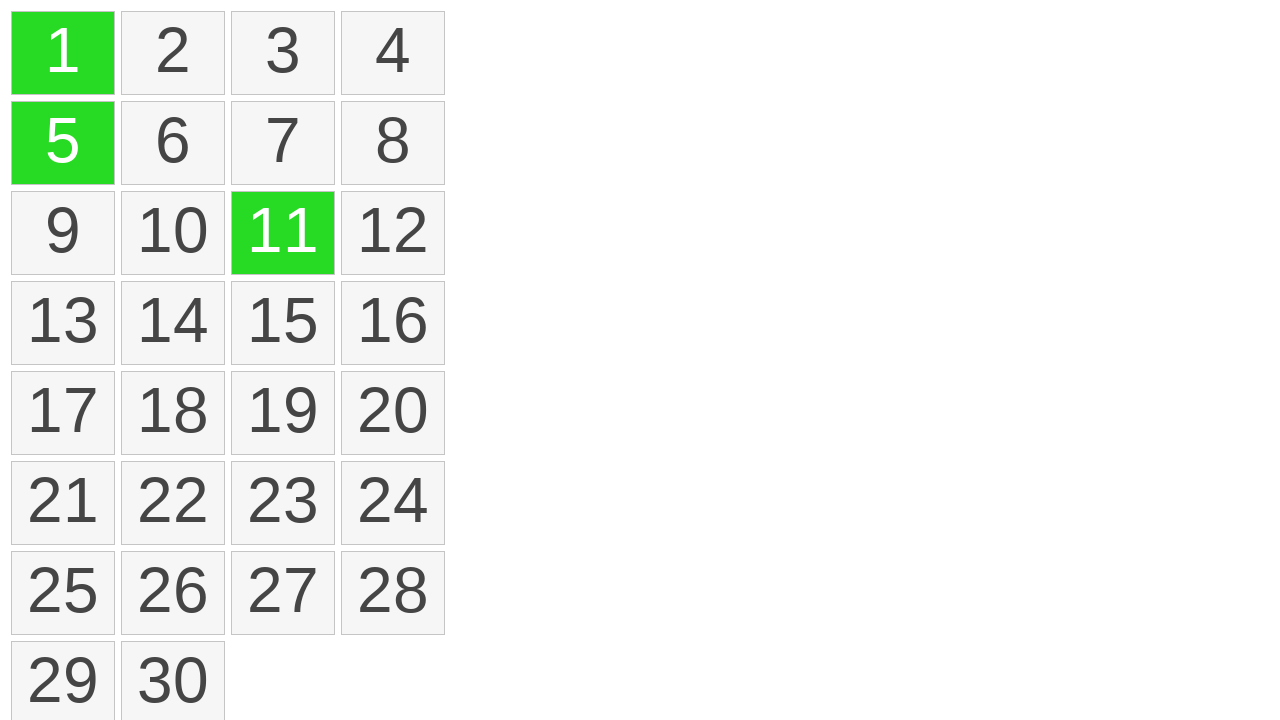

Verified that exactly 3 items are selected
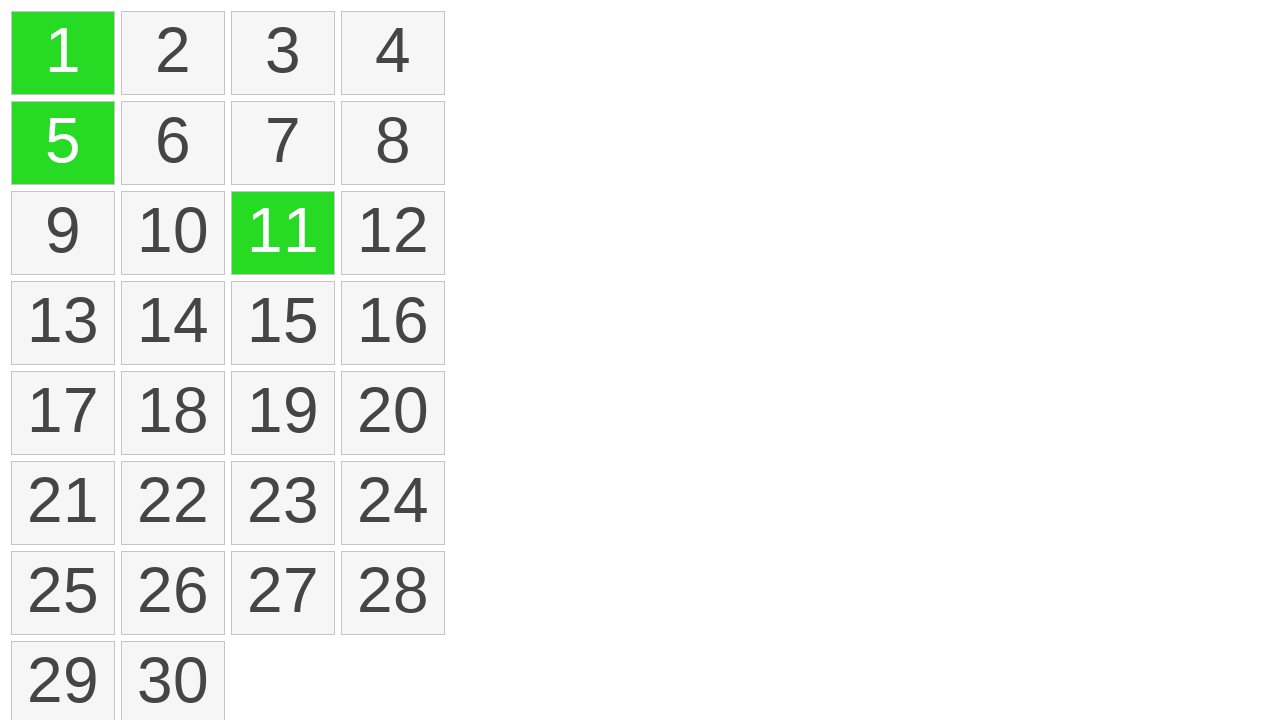

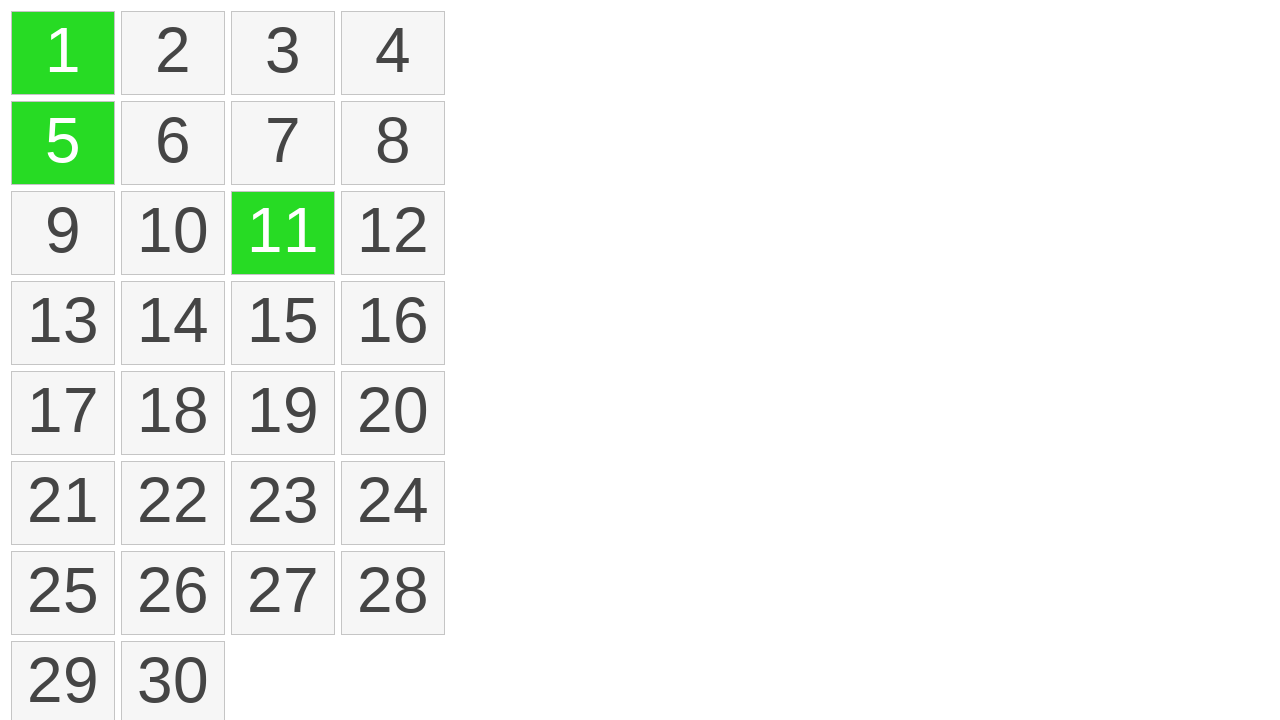